Tests window handling by clicking a link that opens a new window, switching to it, and verifying content is displayed

Starting URL: https://the-internet.herokuapp.com/iframe

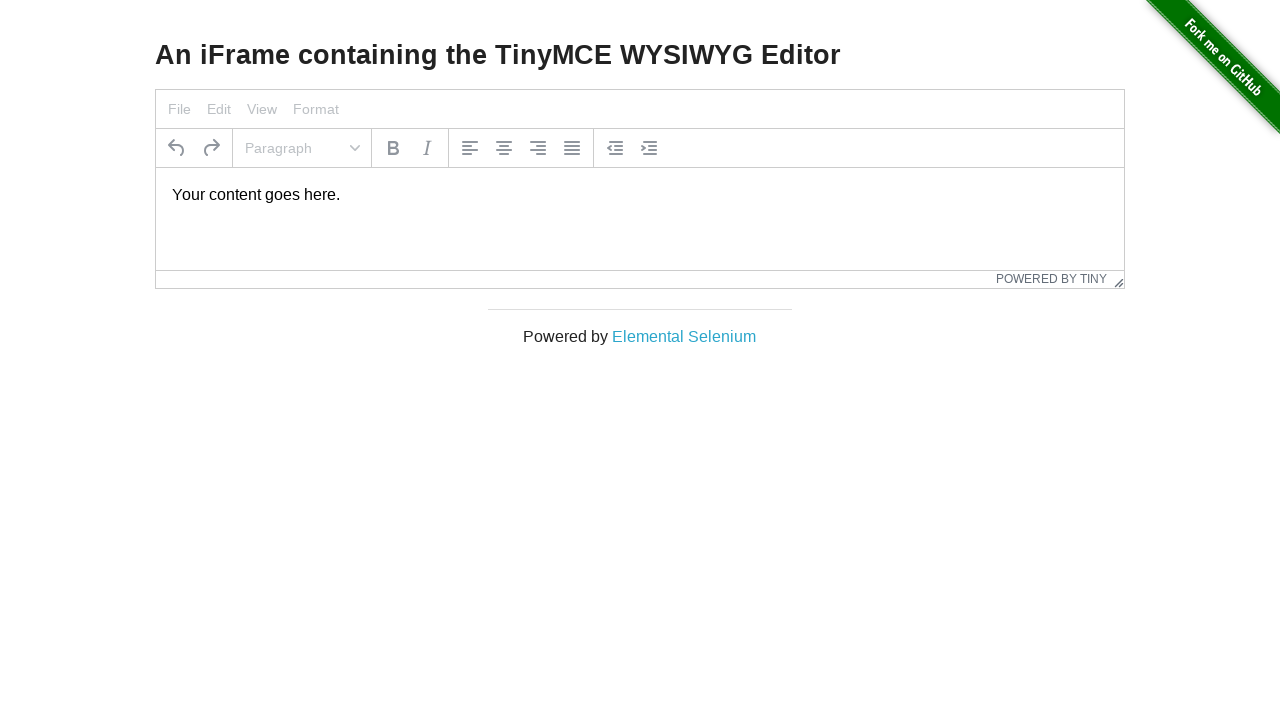

Clicked on Elemental Selenium link to open new window at (684, 336) on text=Elemental Selenium
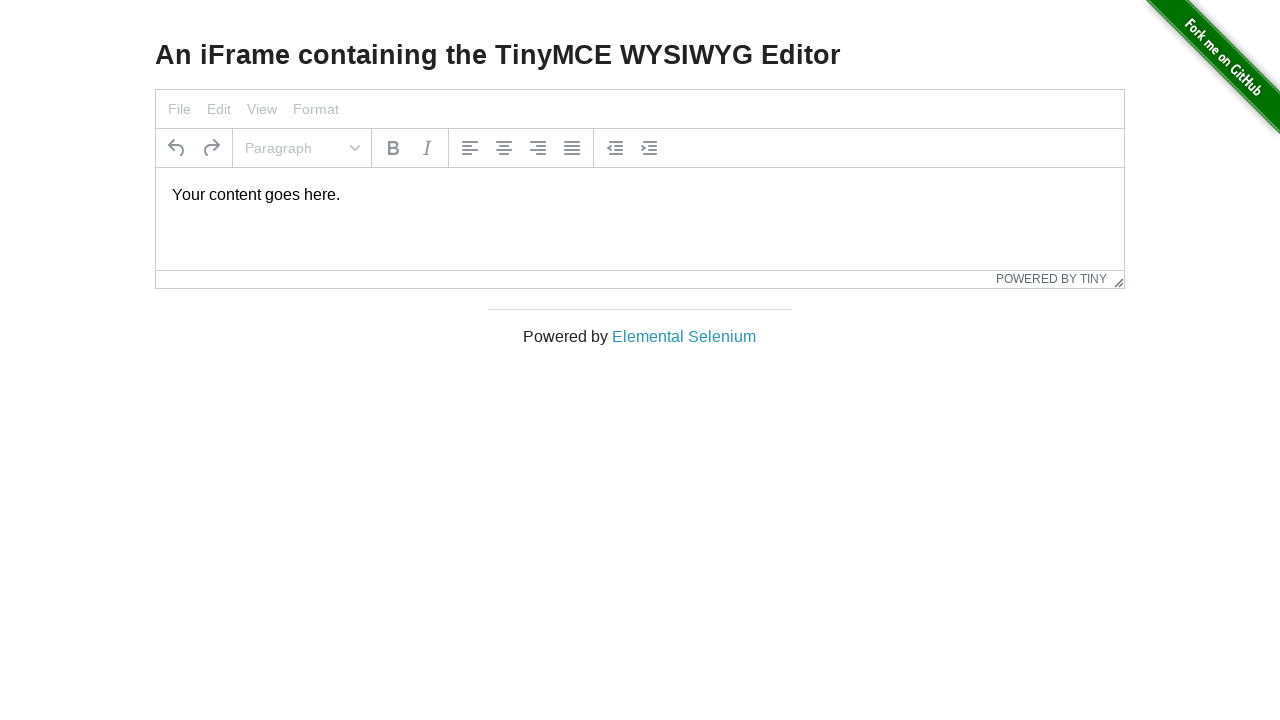

Captured new popup window handle
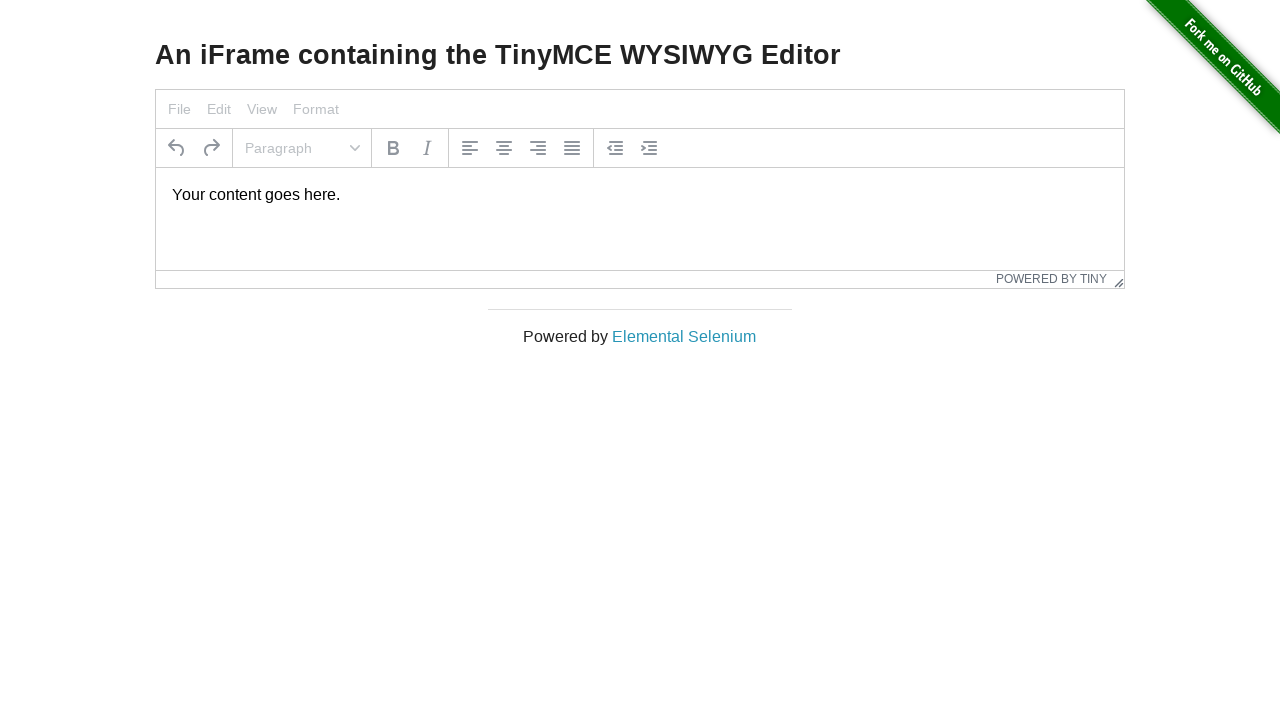

Switched to new window and waited for Sauce Labs text to load
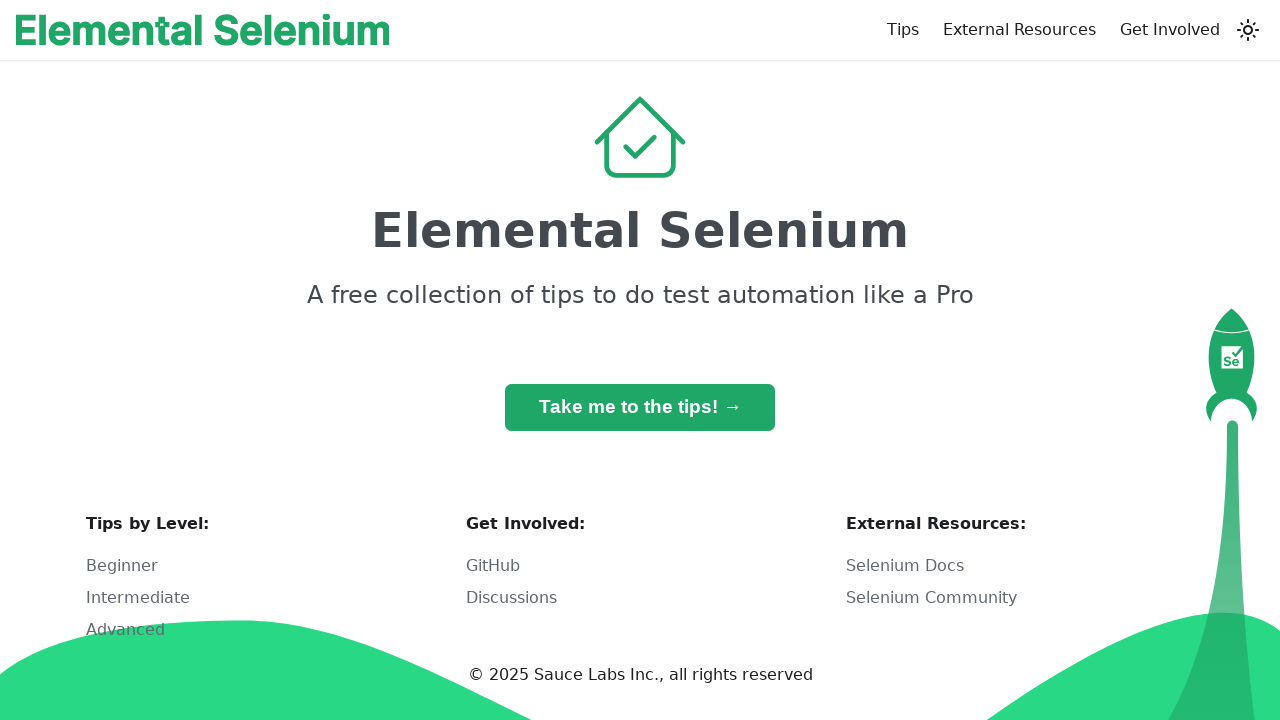

Closed the popup window
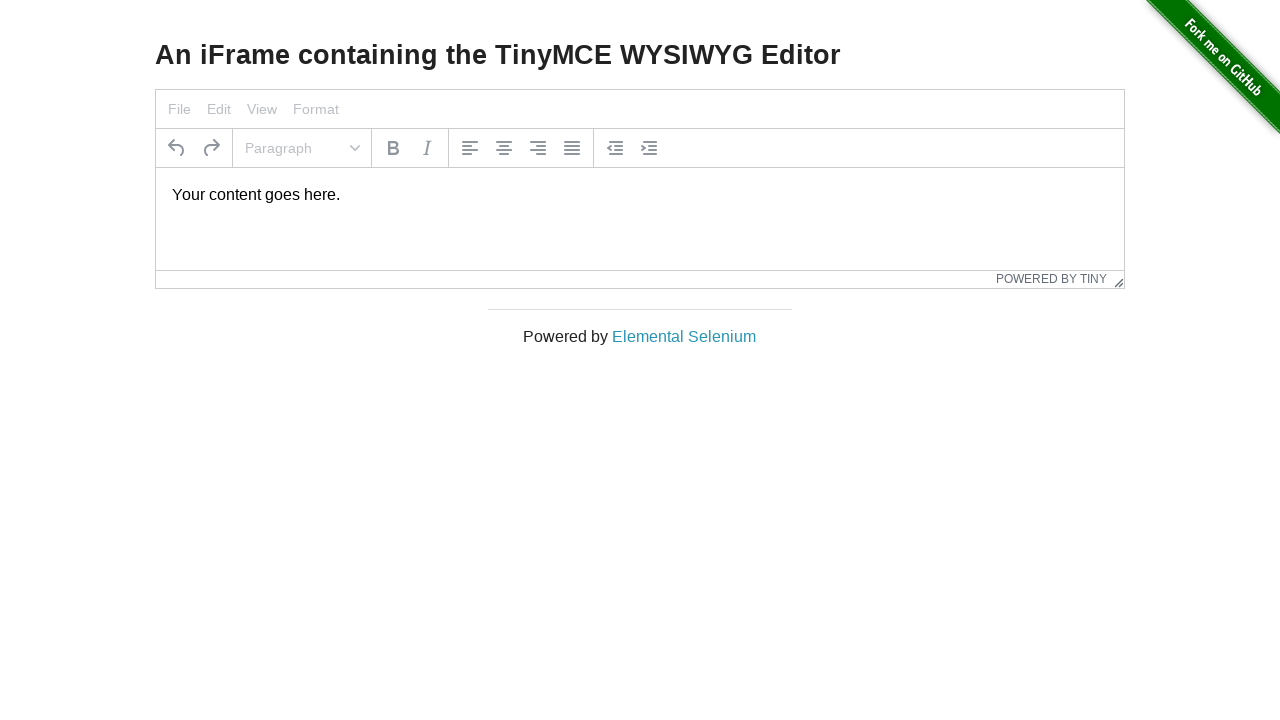

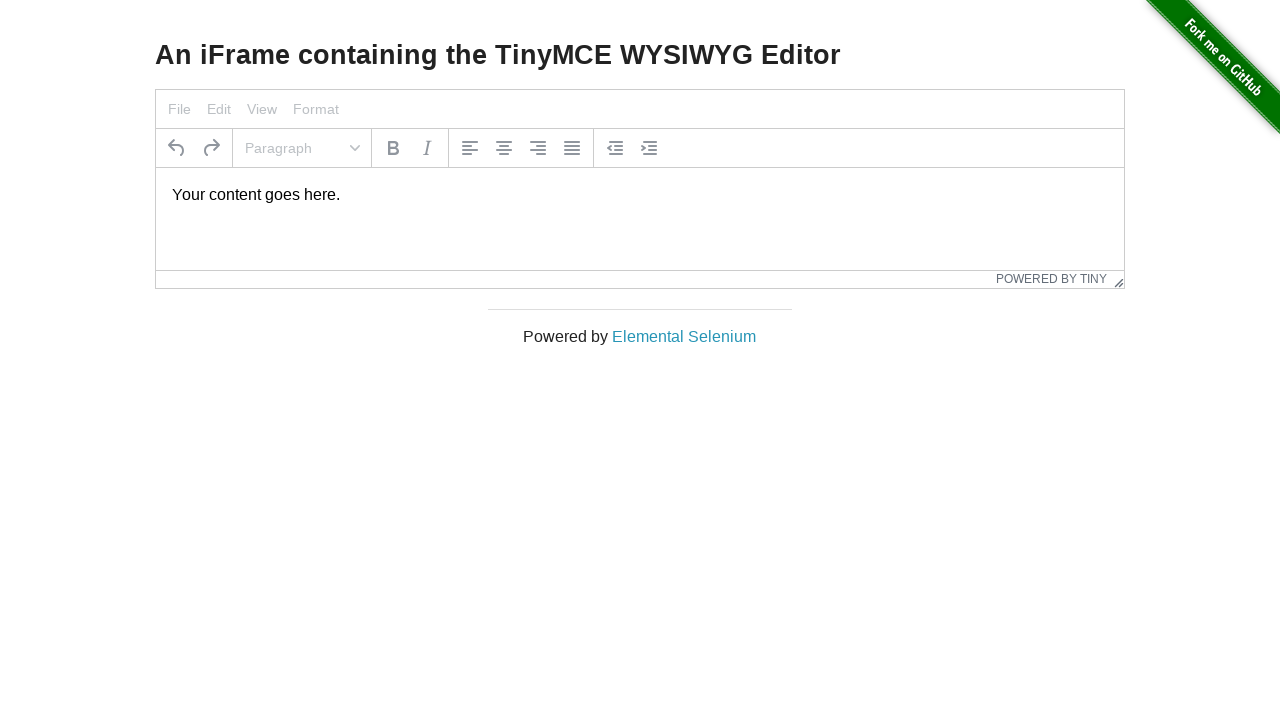